Tests AJAX functionality by clicking a button and waiting for dynamically loaded content to appear, including an h1 element and delayed h3 text

Starting URL: https://v1.training-support.net/selenium/ajax

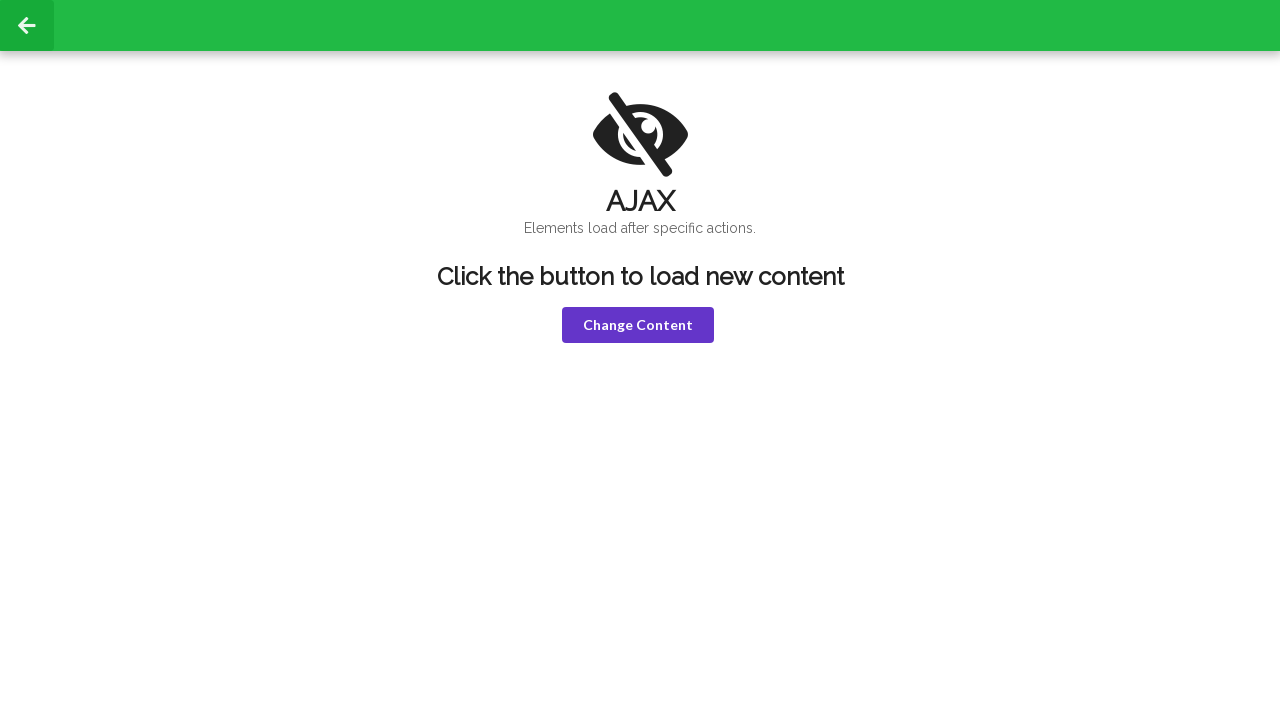

Clicked the violet button to trigger AJAX request at (638, 325) on button.violet
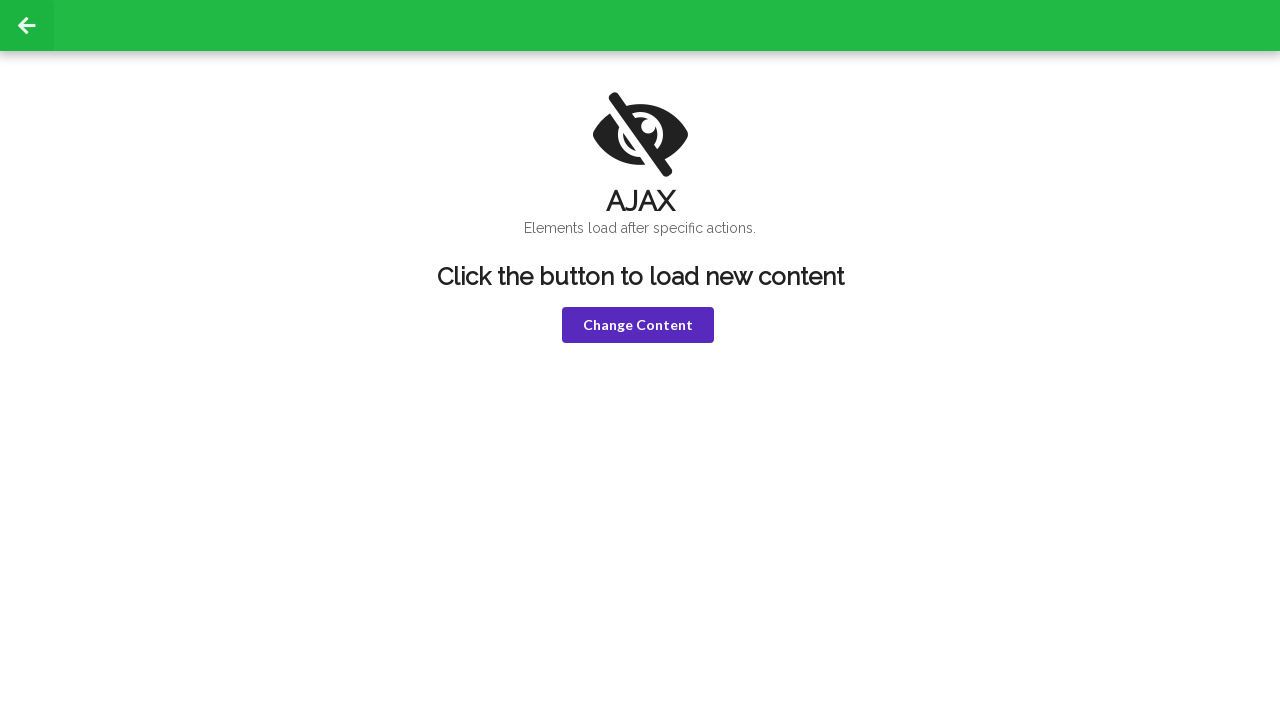

Waited for h1 element to become visible
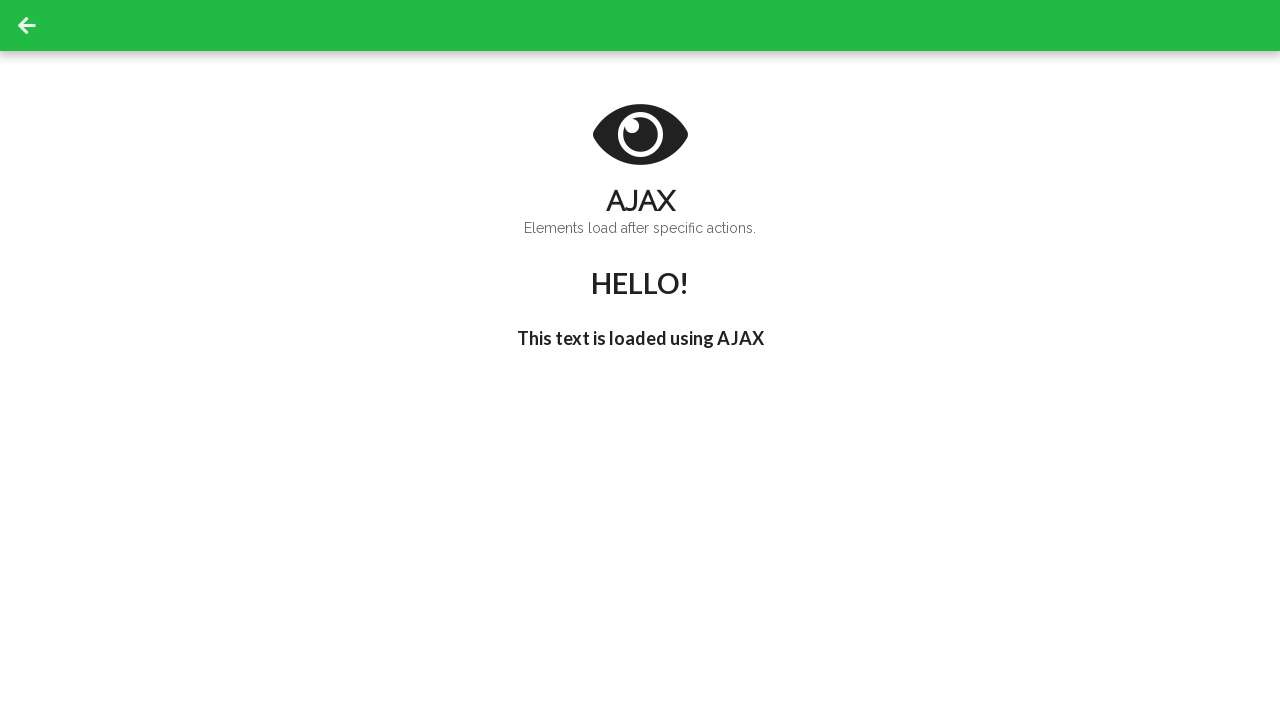

Waited for delayed text to appear in h3 element
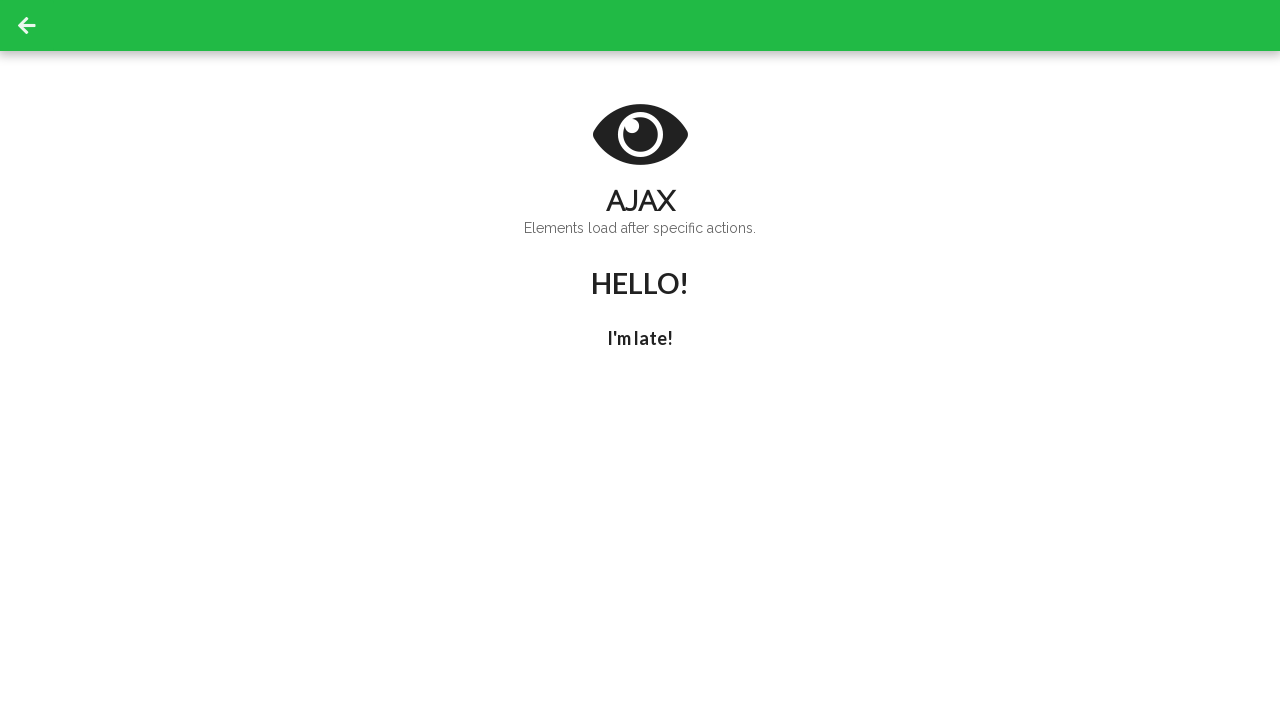

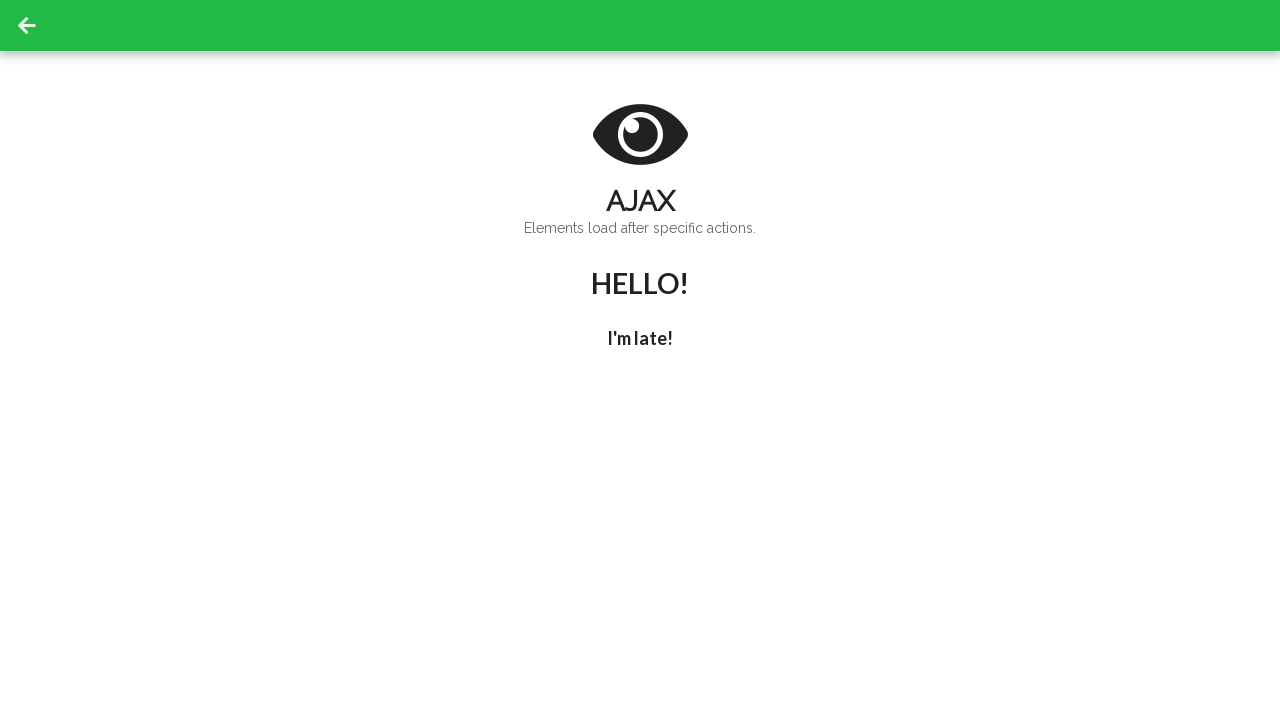